Tests jQuery combo tree dropdown functionality by clicking to open the dropdown and selecting a specific choice value from the list of options.

Starting URL: https://www.jqueryscript.net/demo/Drop-Down-Combo-Tree/

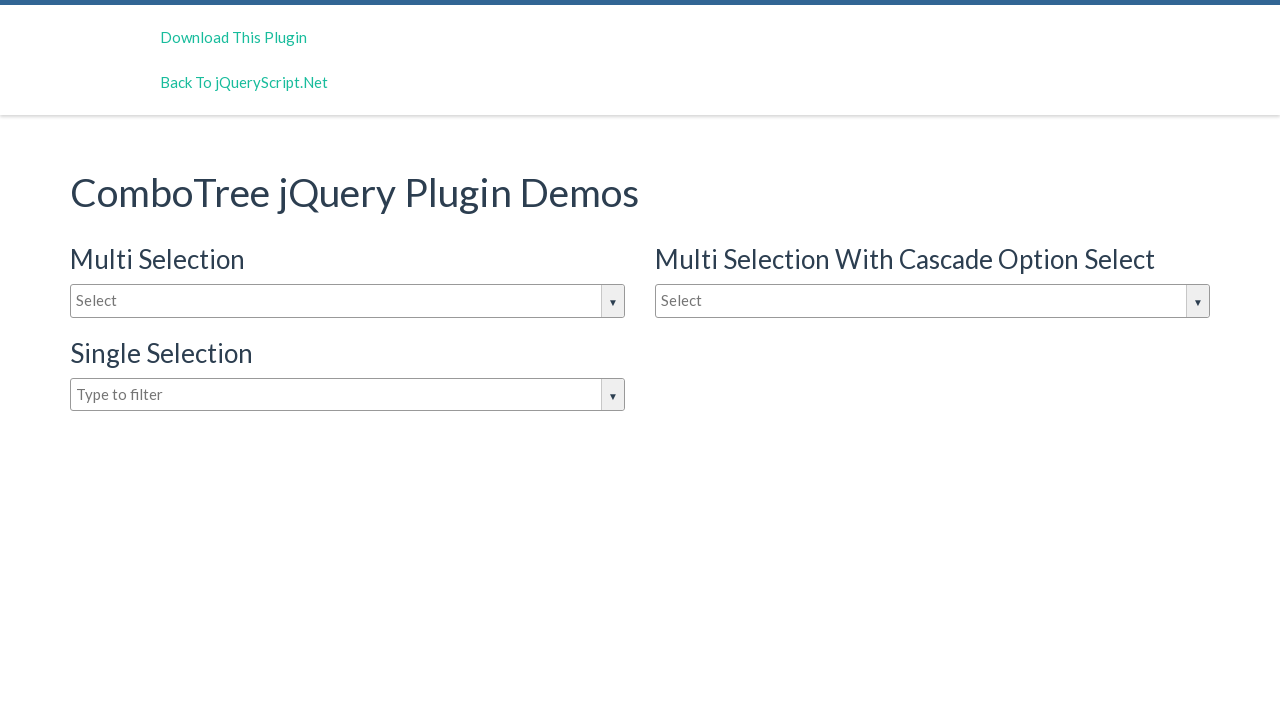

Clicked on input box to open jQuery dropdown at (348, 301) on #justAnInputBox
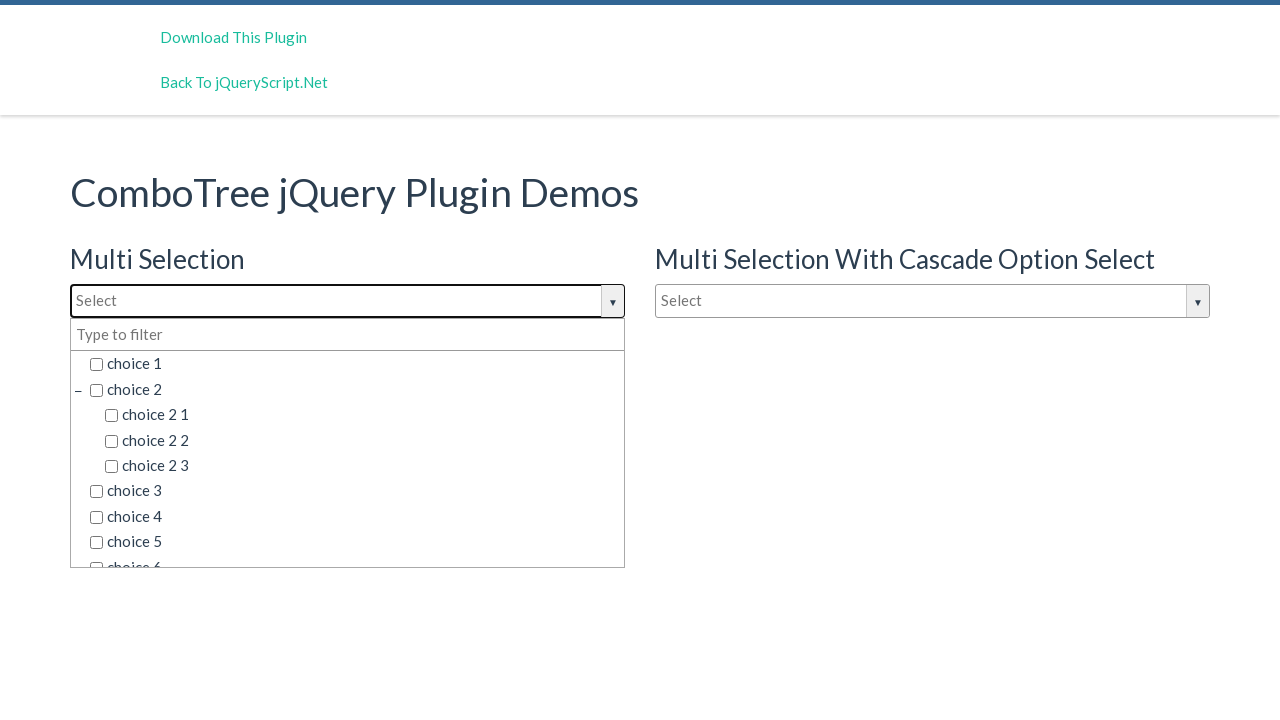

Dropdown options loaded and visible
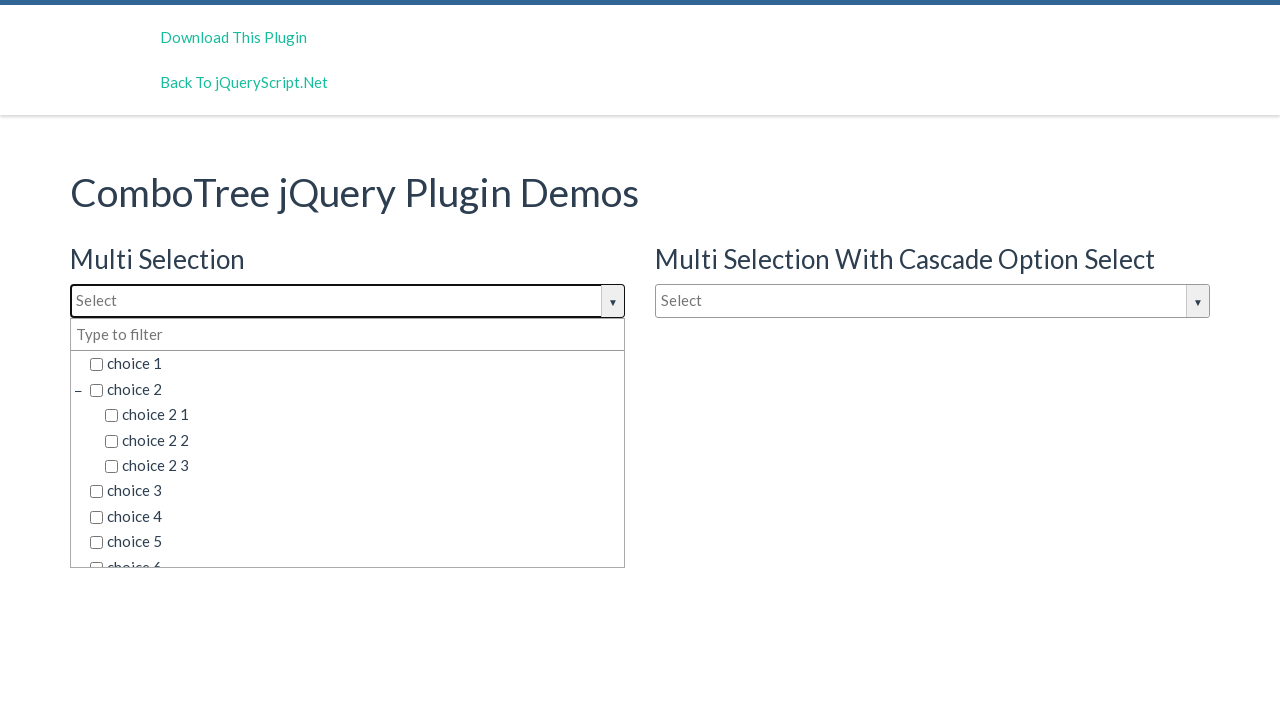

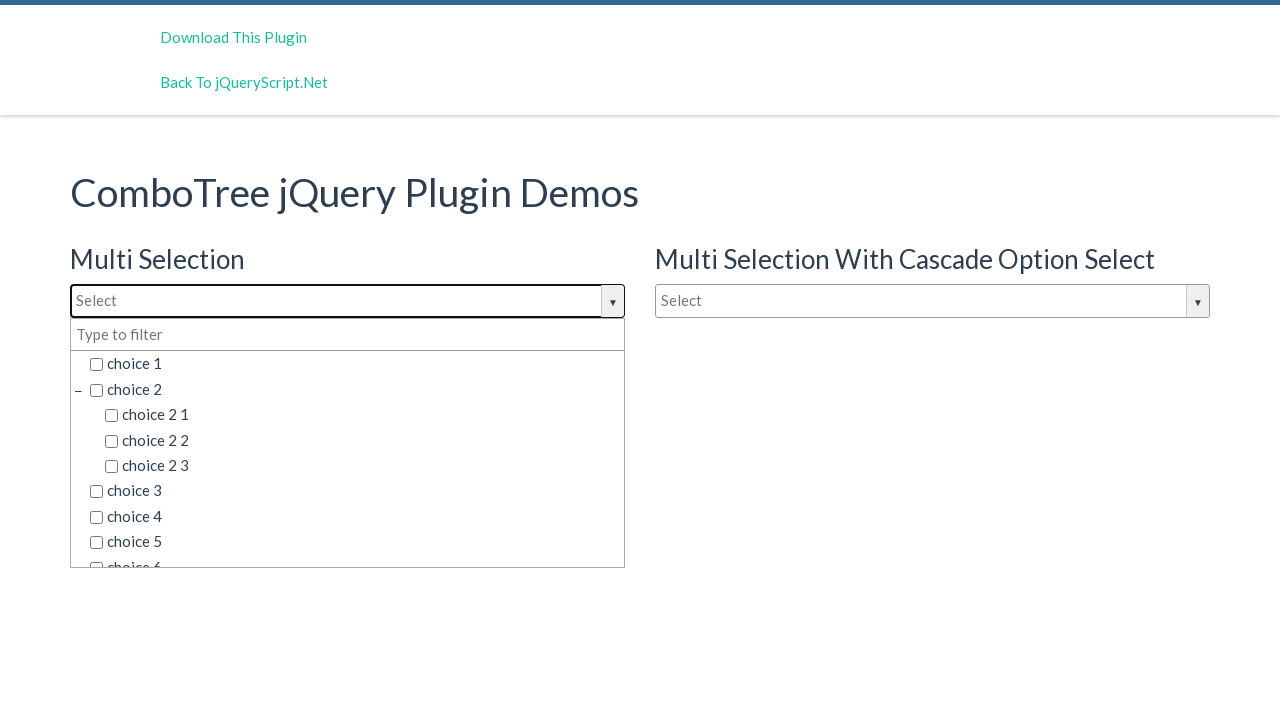